Tests footer link navigation by opening each link in a specific footer column in new tabs

Starting URL: https://rahulshettyacademy.com/AutomationPractice/

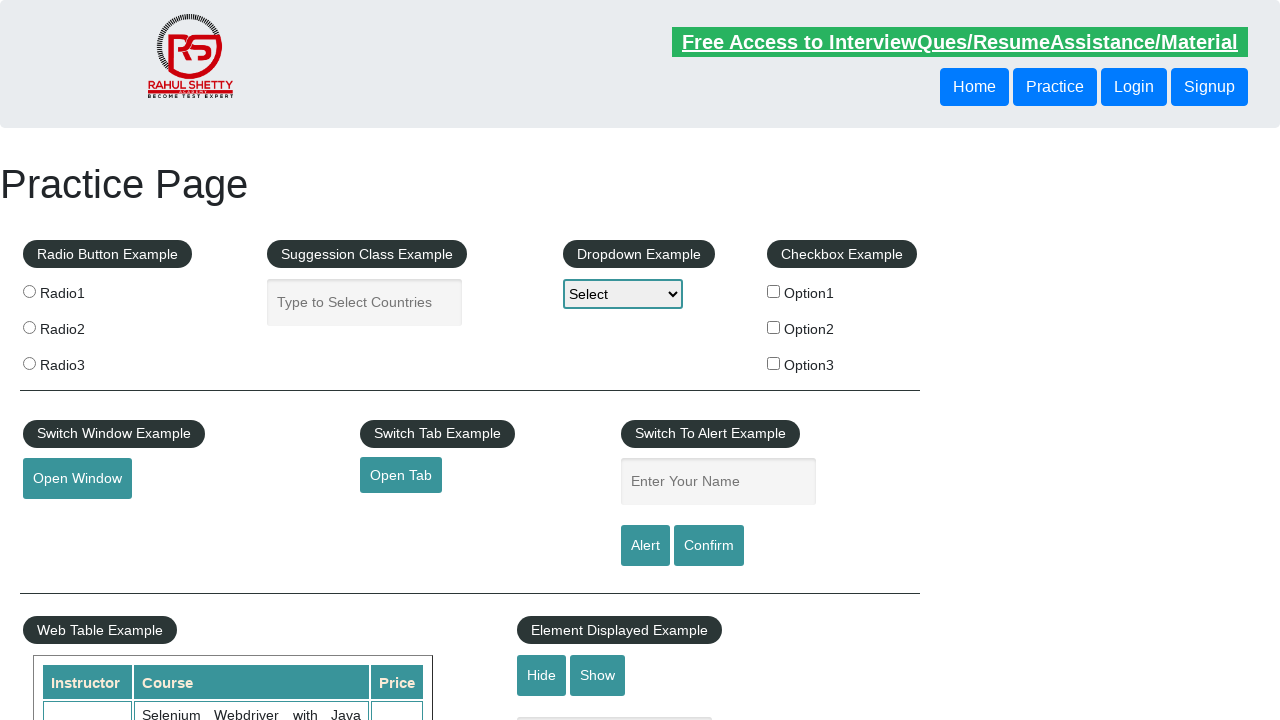

Footer element loaded
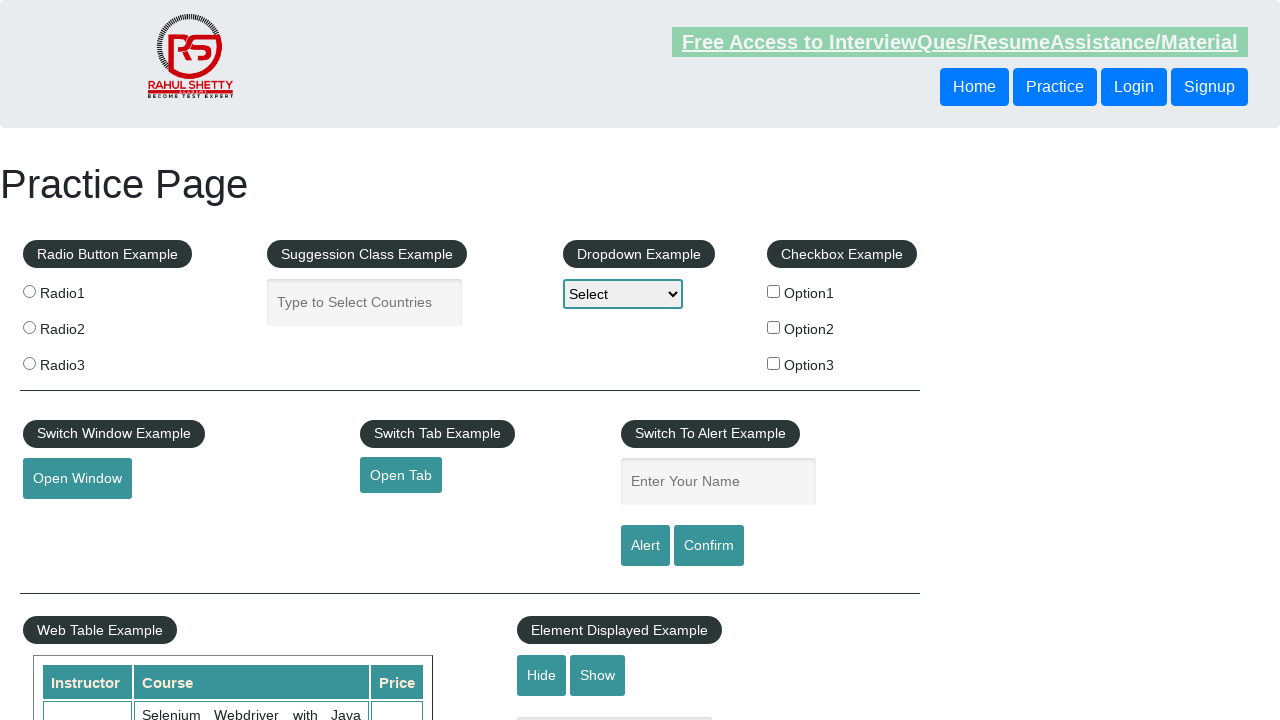

Located all footer links in second column
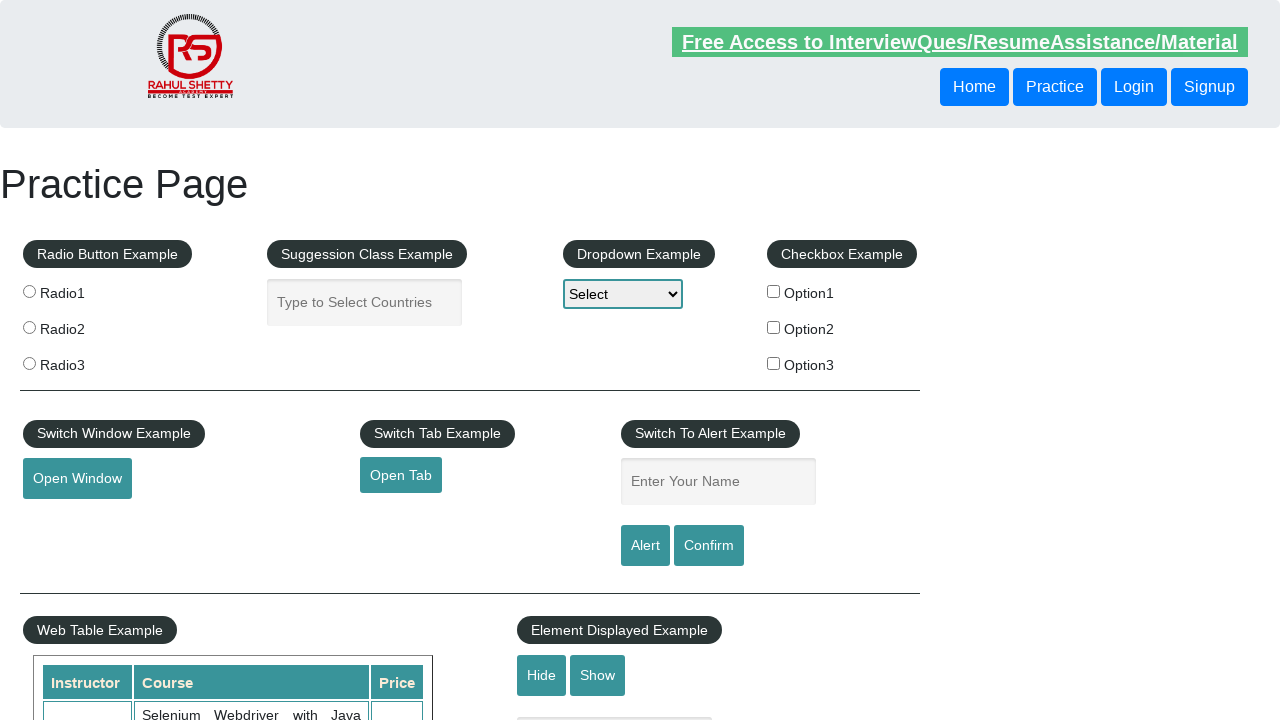

Found 5 footer links in second column
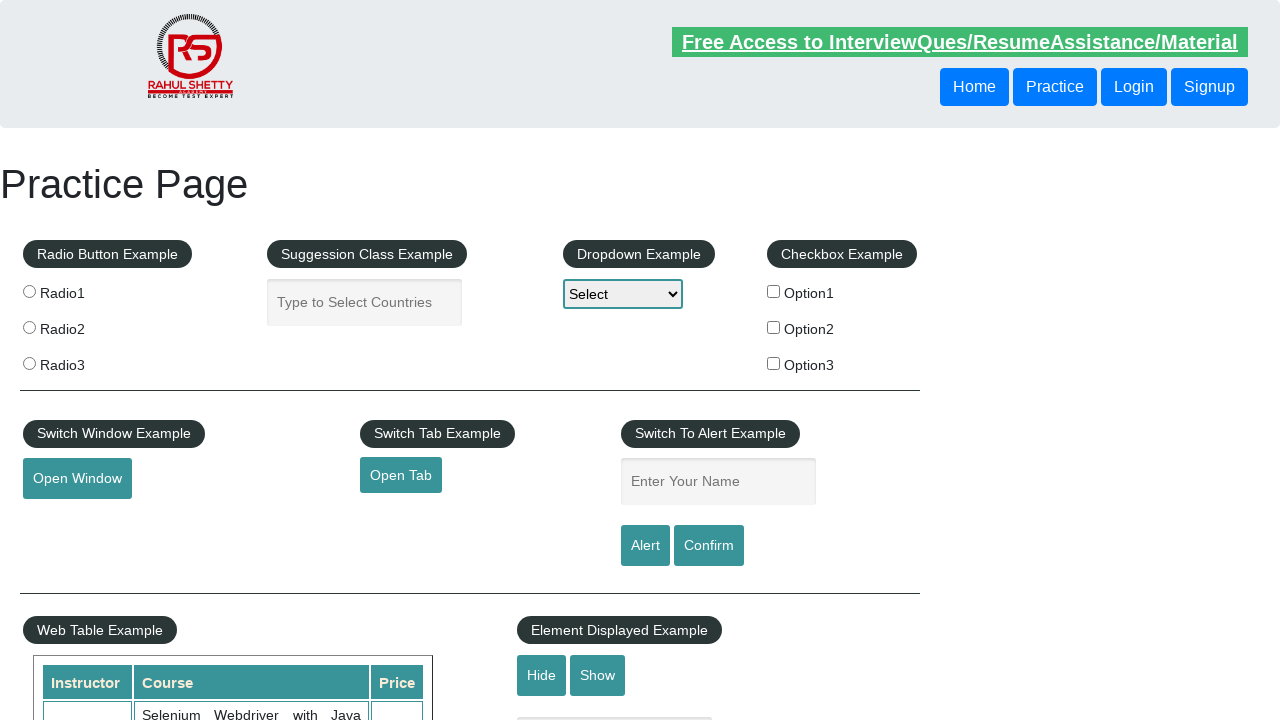

Opened footer link 1 in new tab with Ctrl+Click at (473, 520) on #gf-BIG table tbody tr td:nth-child(2) ul a >> nth=1
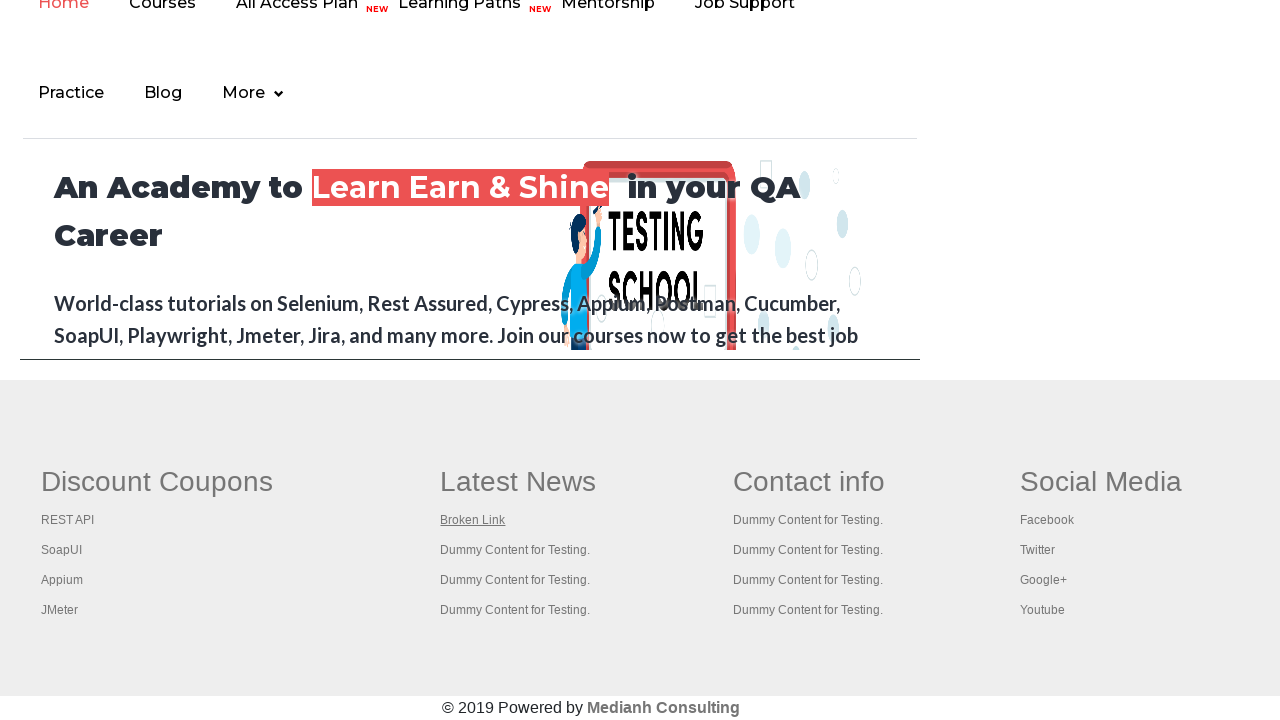

Waited 1 second before opening next link
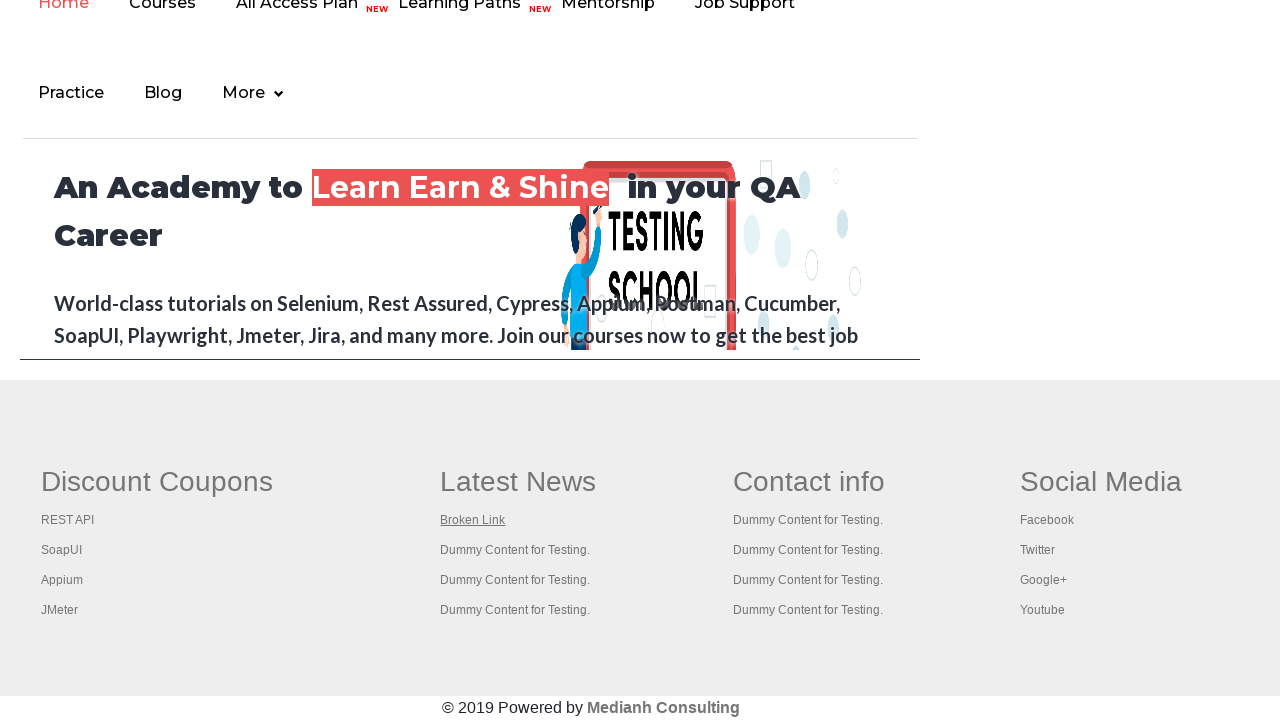

Opened footer link 2 in new tab with Ctrl+Click at (515, 550) on #gf-BIG table tbody tr td:nth-child(2) ul a >> nth=2
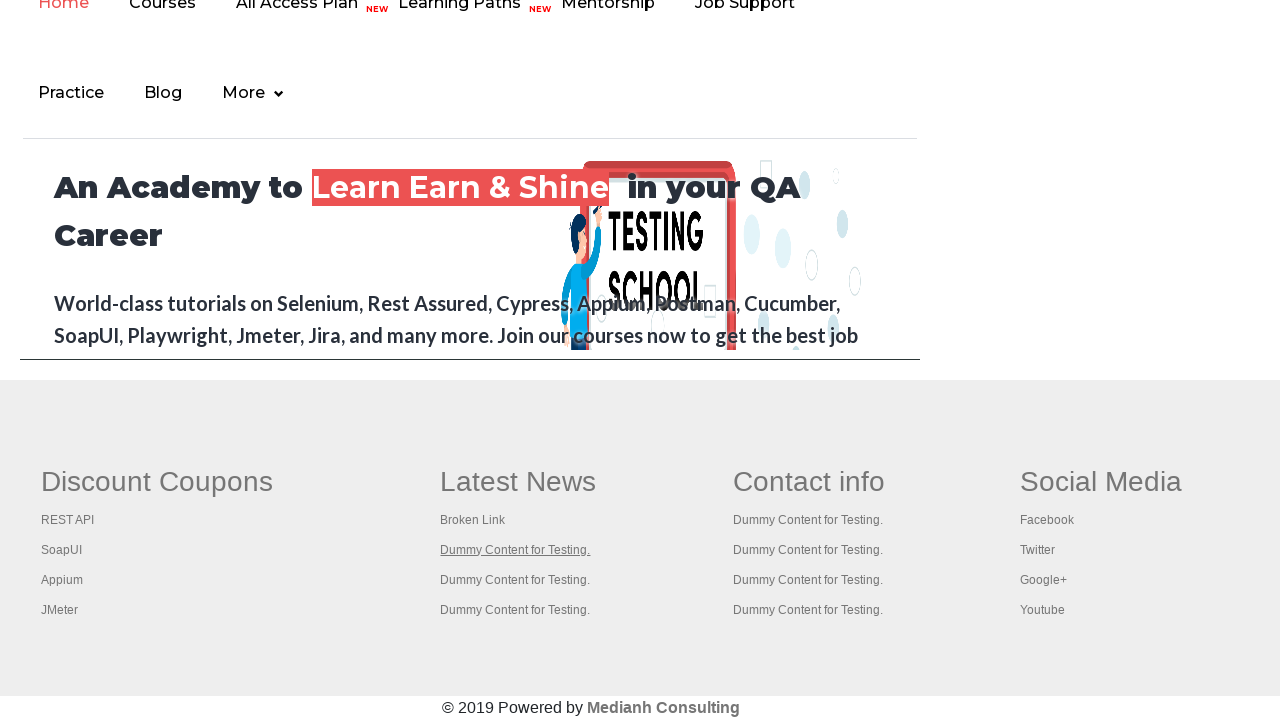

Waited 1 second before opening next link
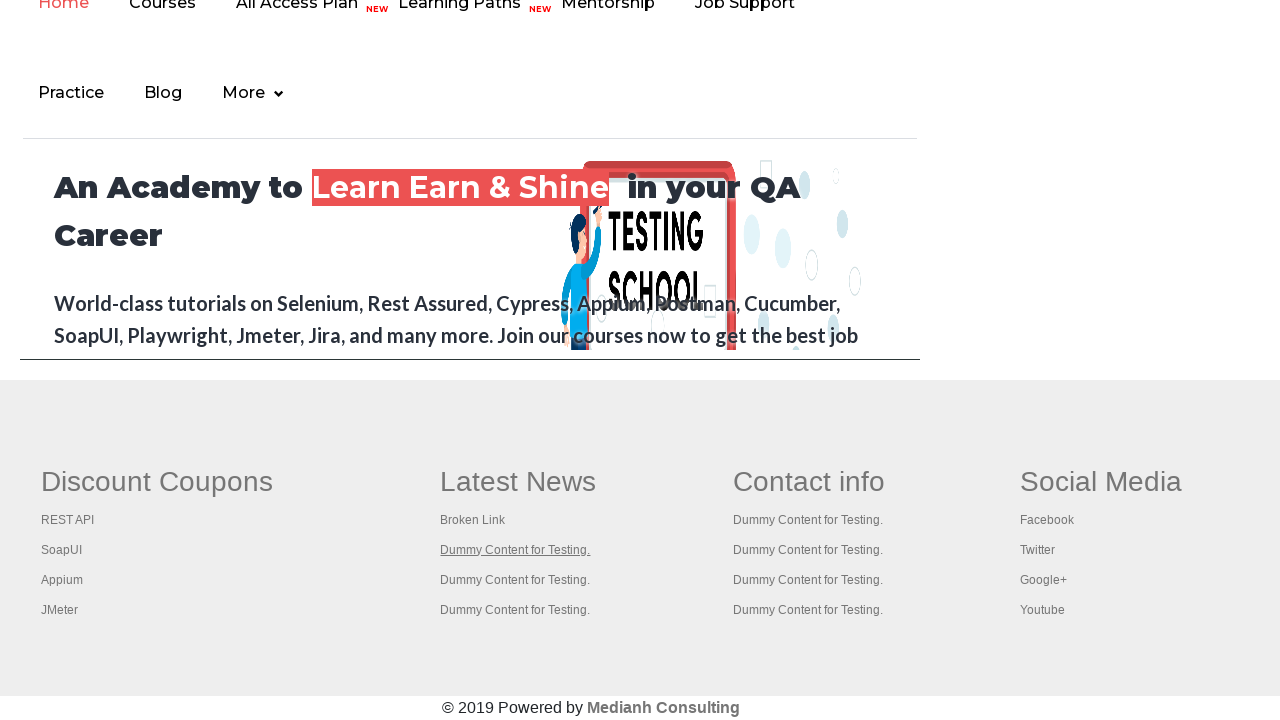

Opened footer link 3 in new tab with Ctrl+Click at (515, 580) on #gf-BIG table tbody tr td:nth-child(2) ul a >> nth=3
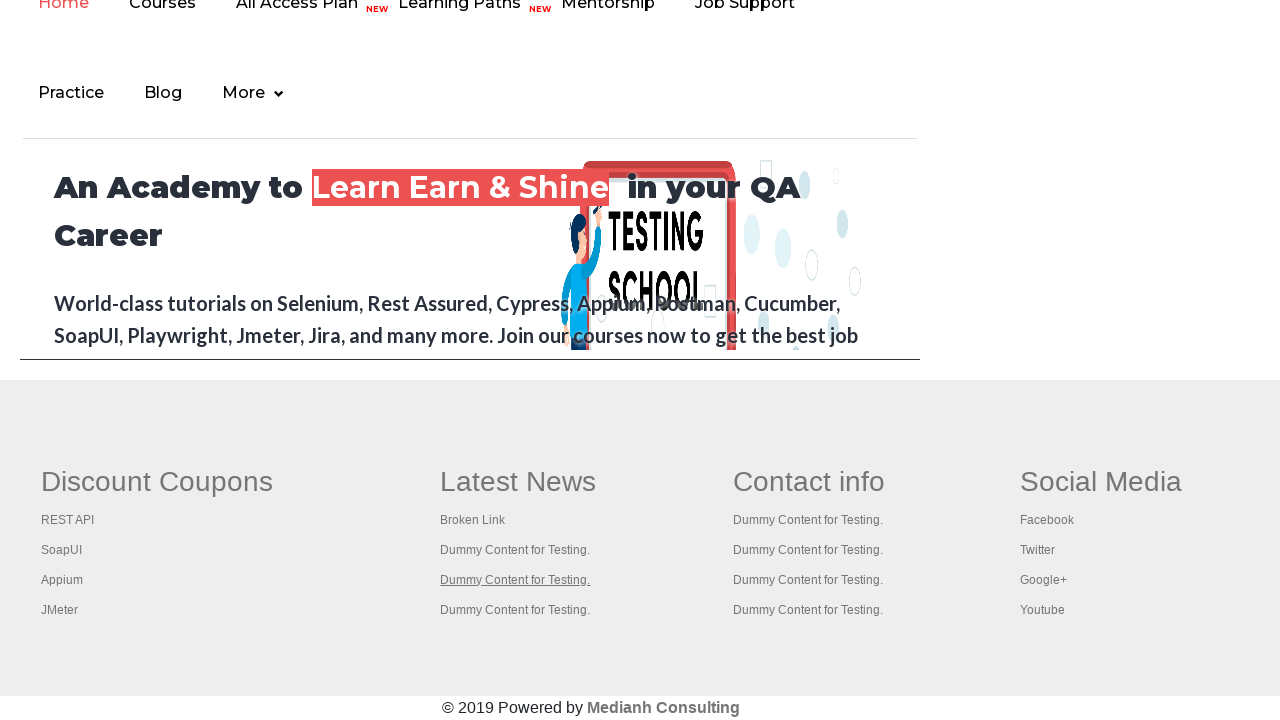

Waited 1 second before opening next link
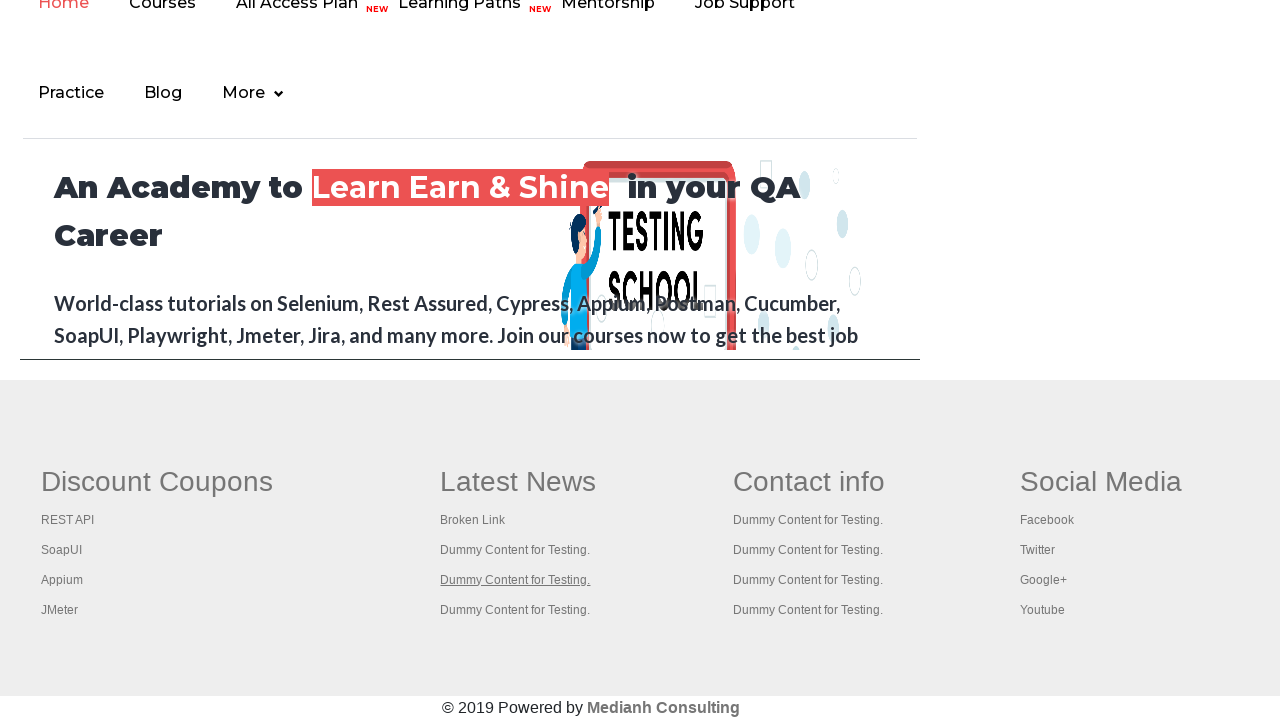

Opened footer link 4 in new tab with Ctrl+Click at (515, 610) on #gf-BIG table tbody tr td:nth-child(2) ul a >> nth=4
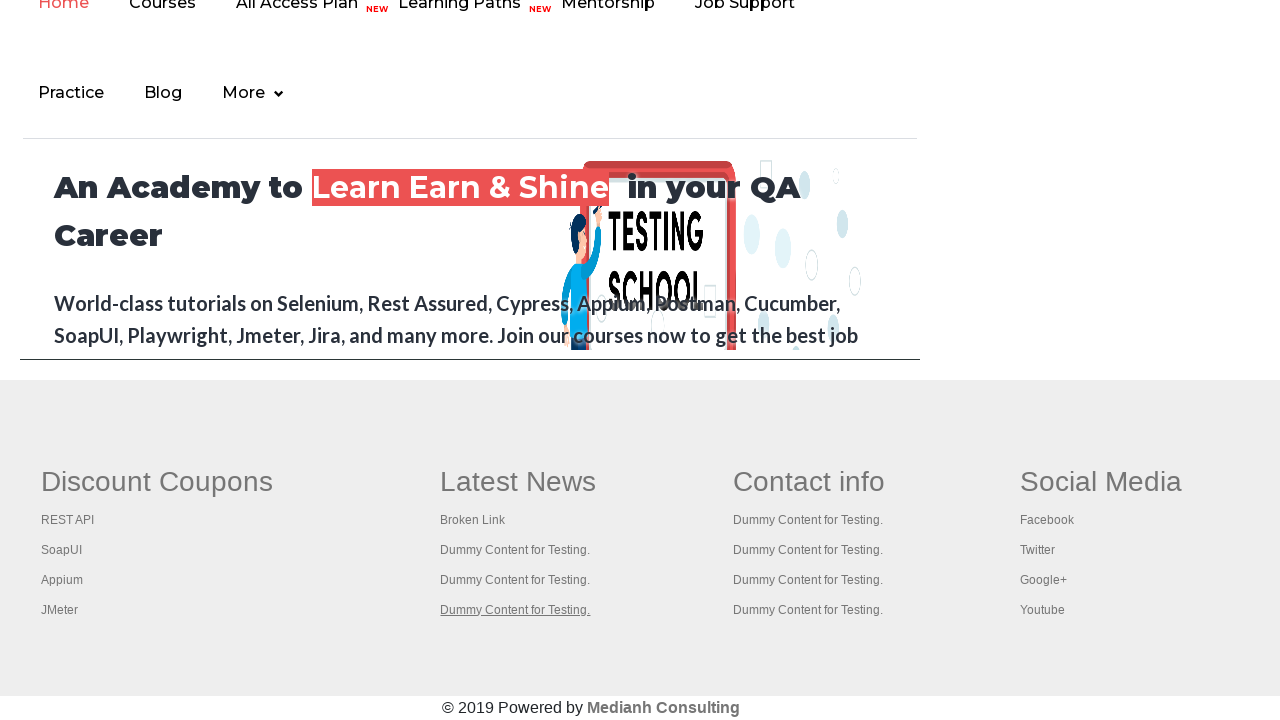

Waited 1 second before opening next link
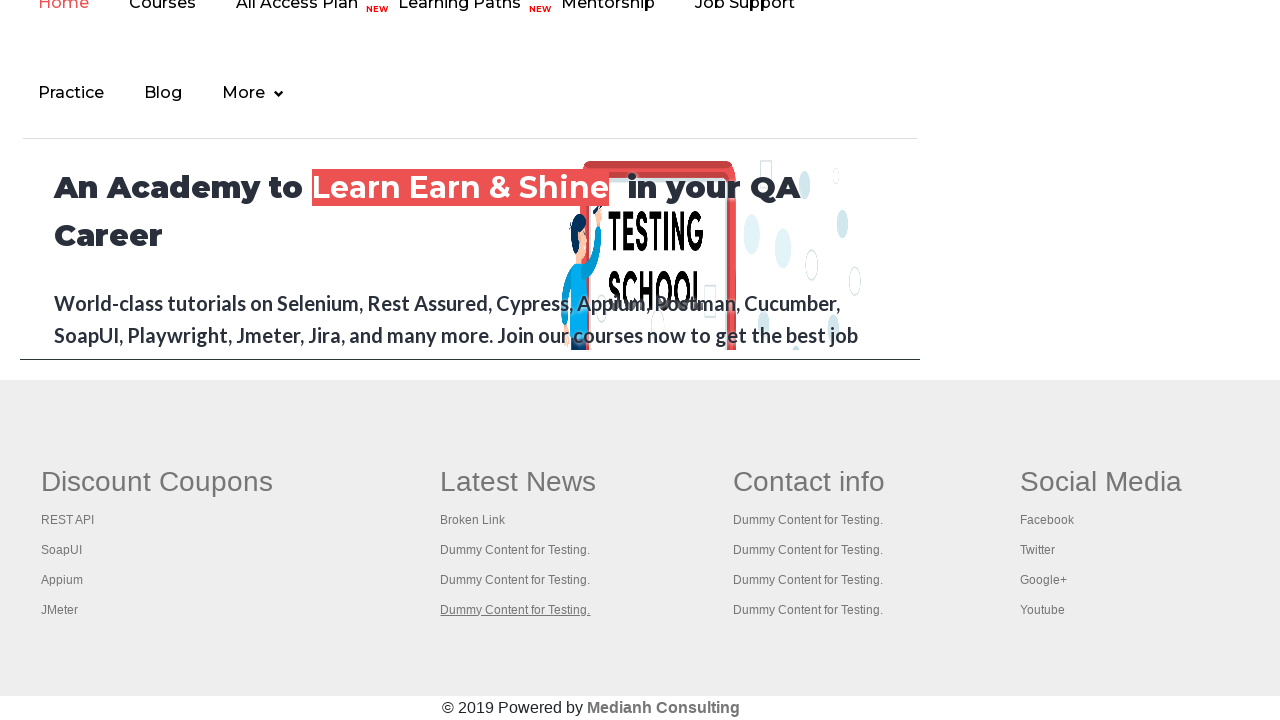

Switched to opened tab to verify it loaded
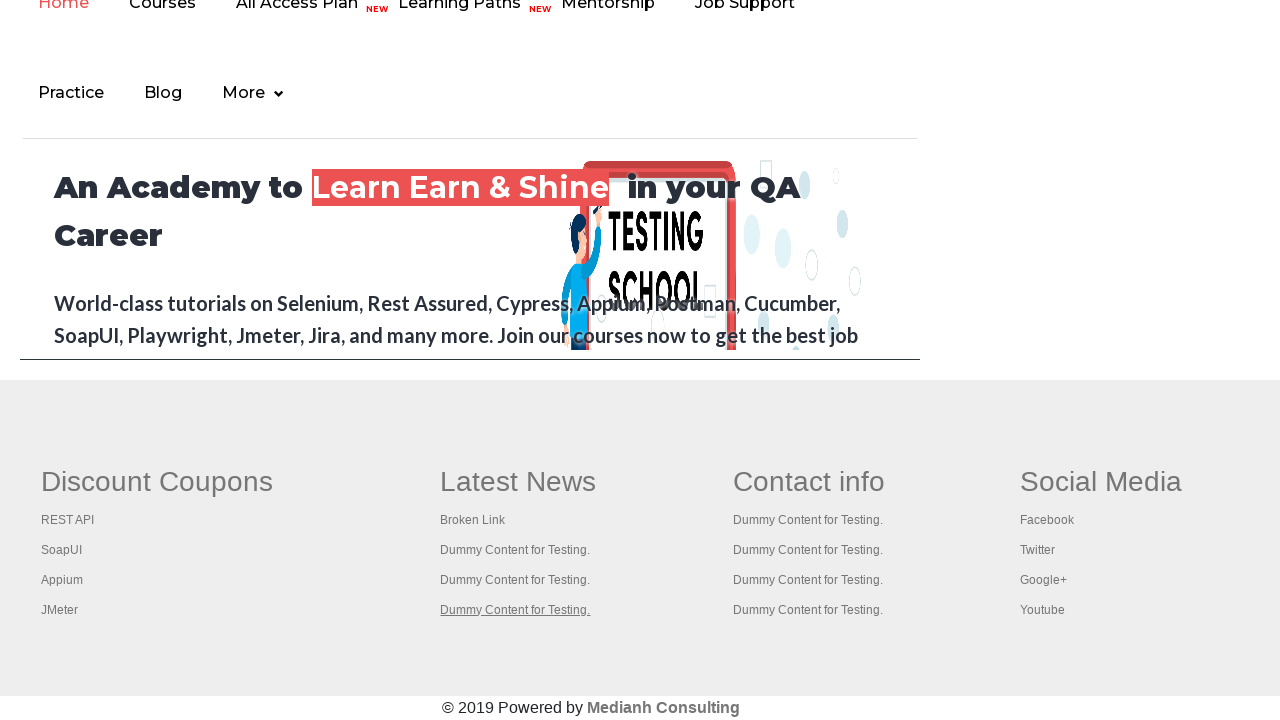

Waited 500ms for tab to be active
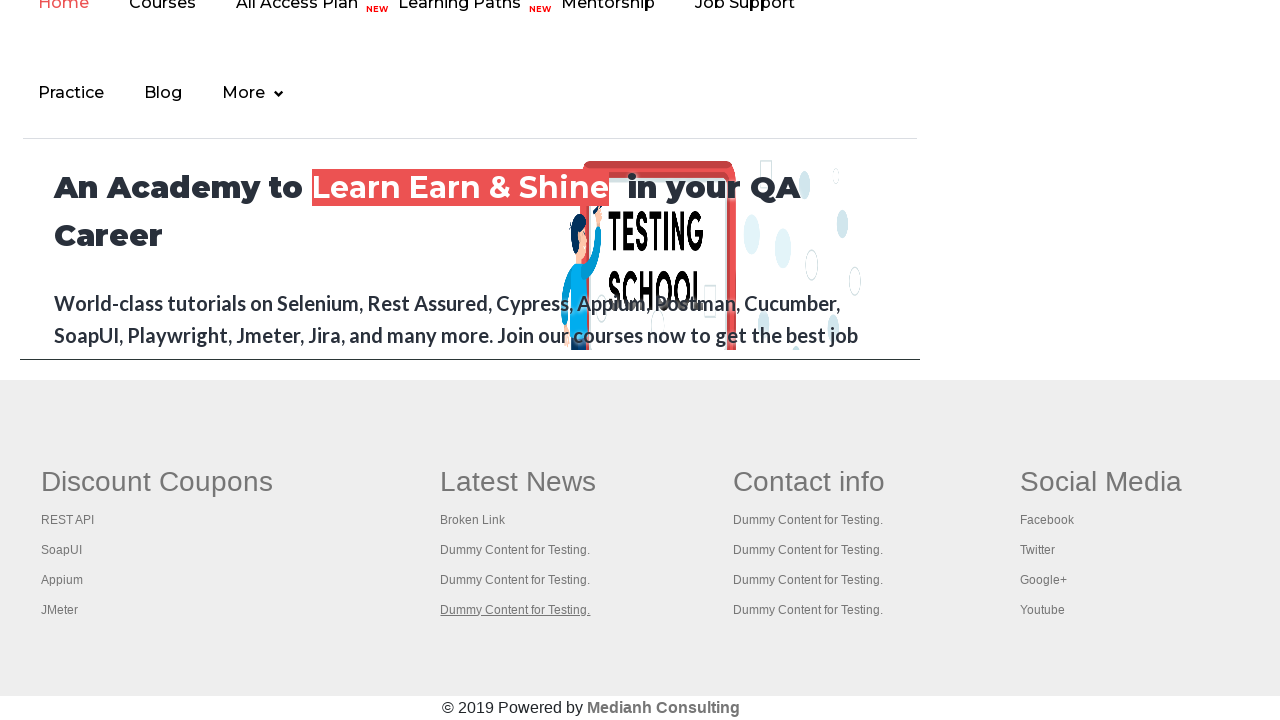

Switched to opened tab to verify it loaded
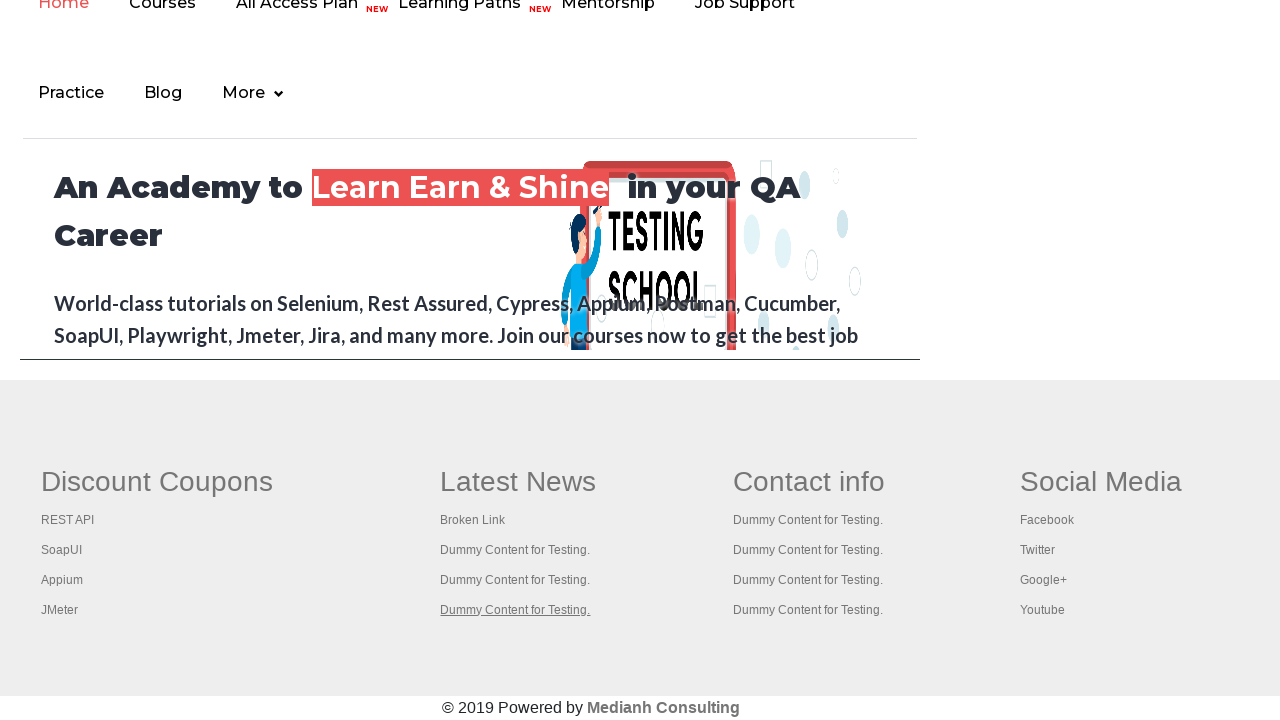

Waited 500ms for tab to be active
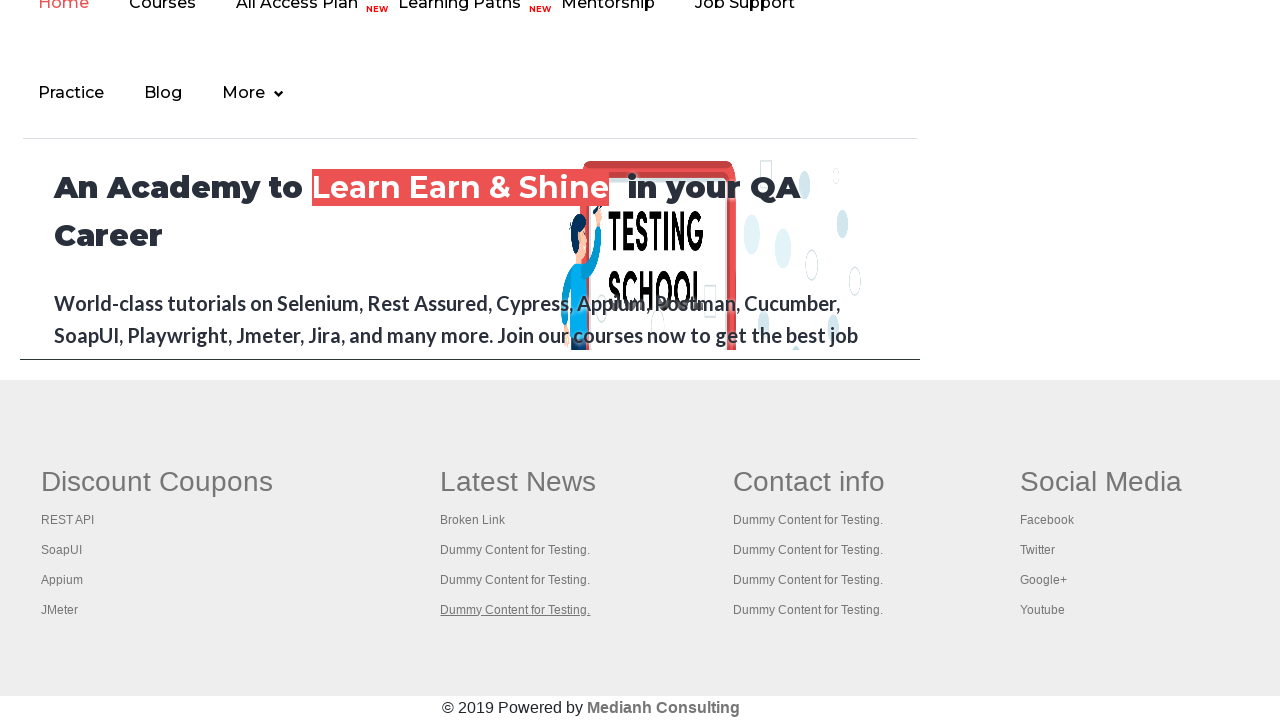

Switched to opened tab to verify it loaded
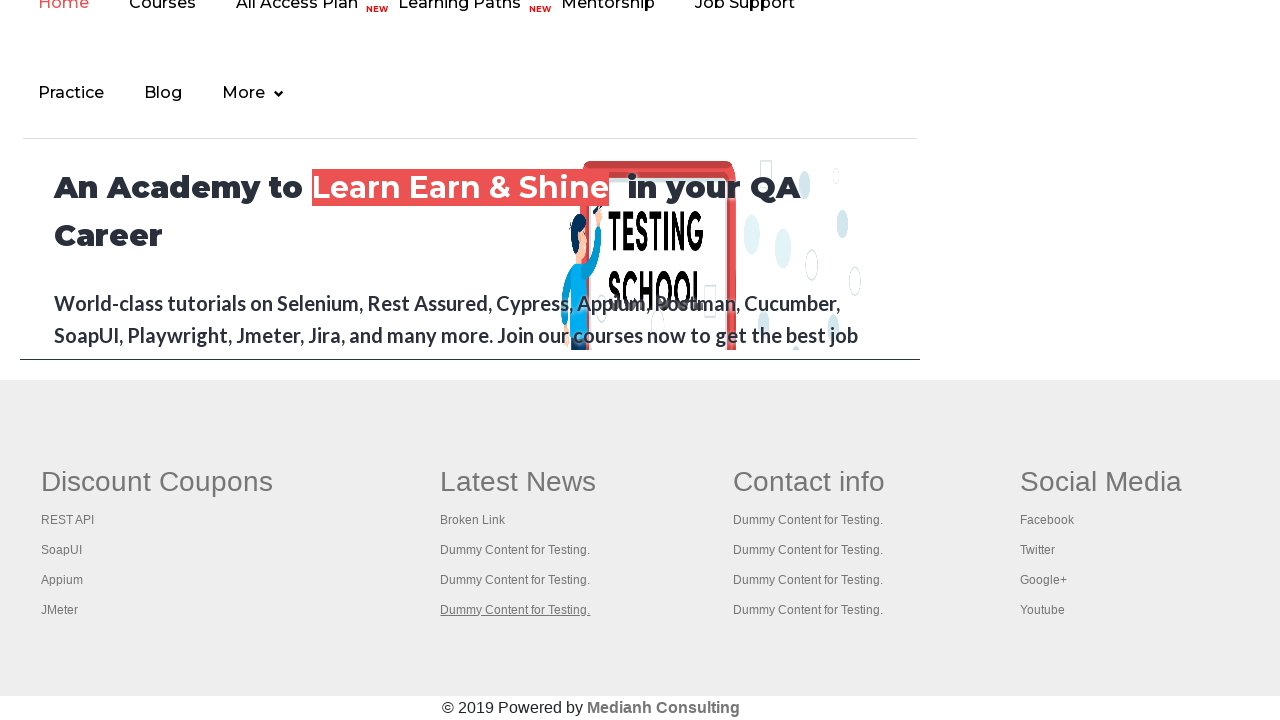

Waited 500ms for tab to be active
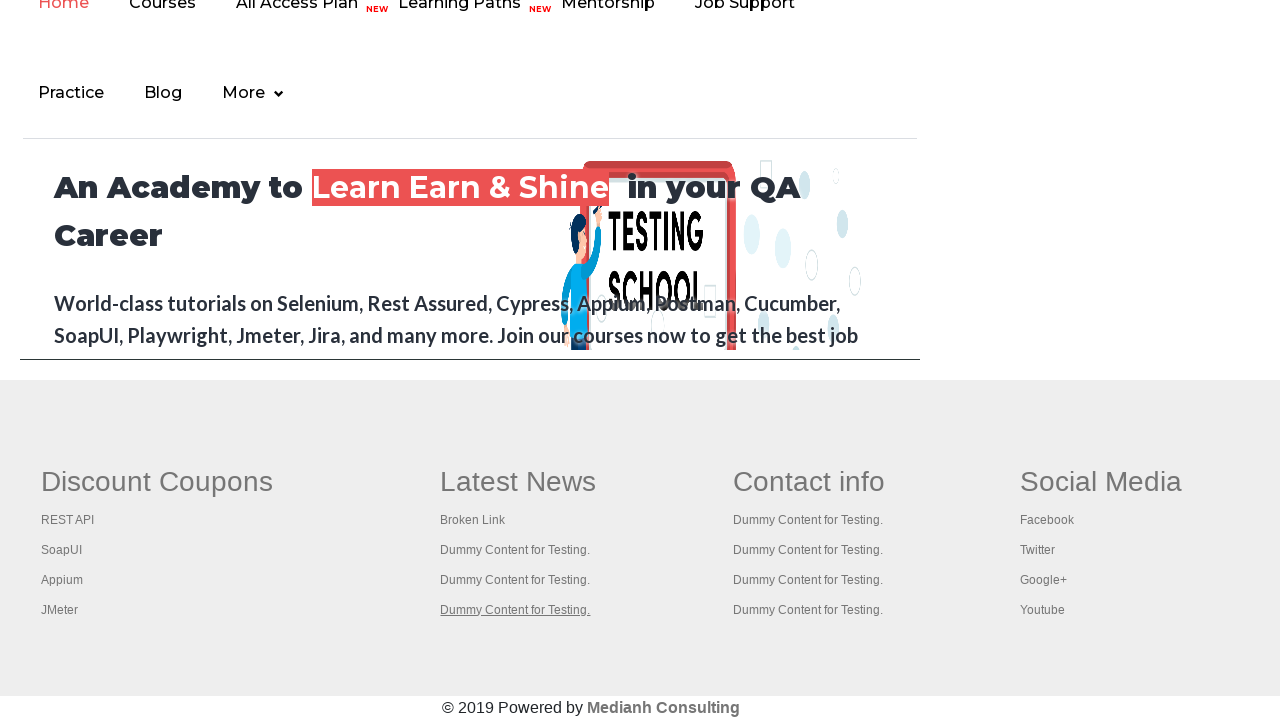

Switched to opened tab to verify it loaded
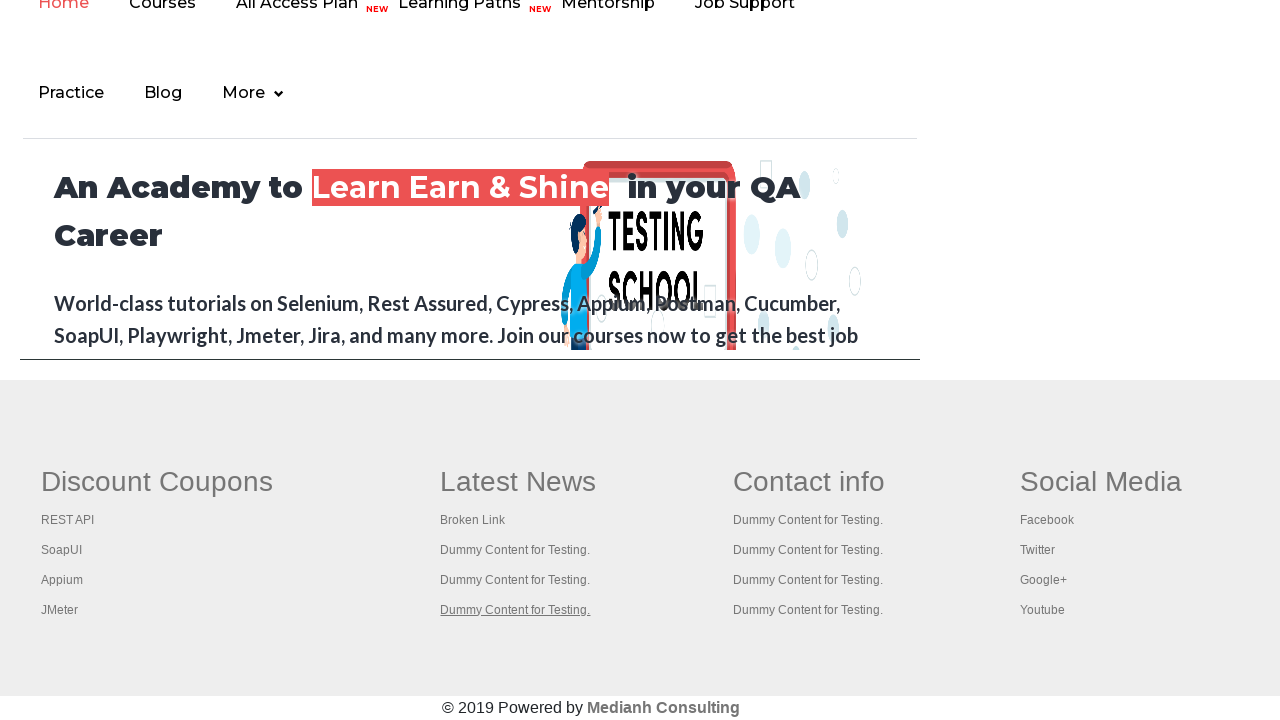

Waited 500ms for tab to be active
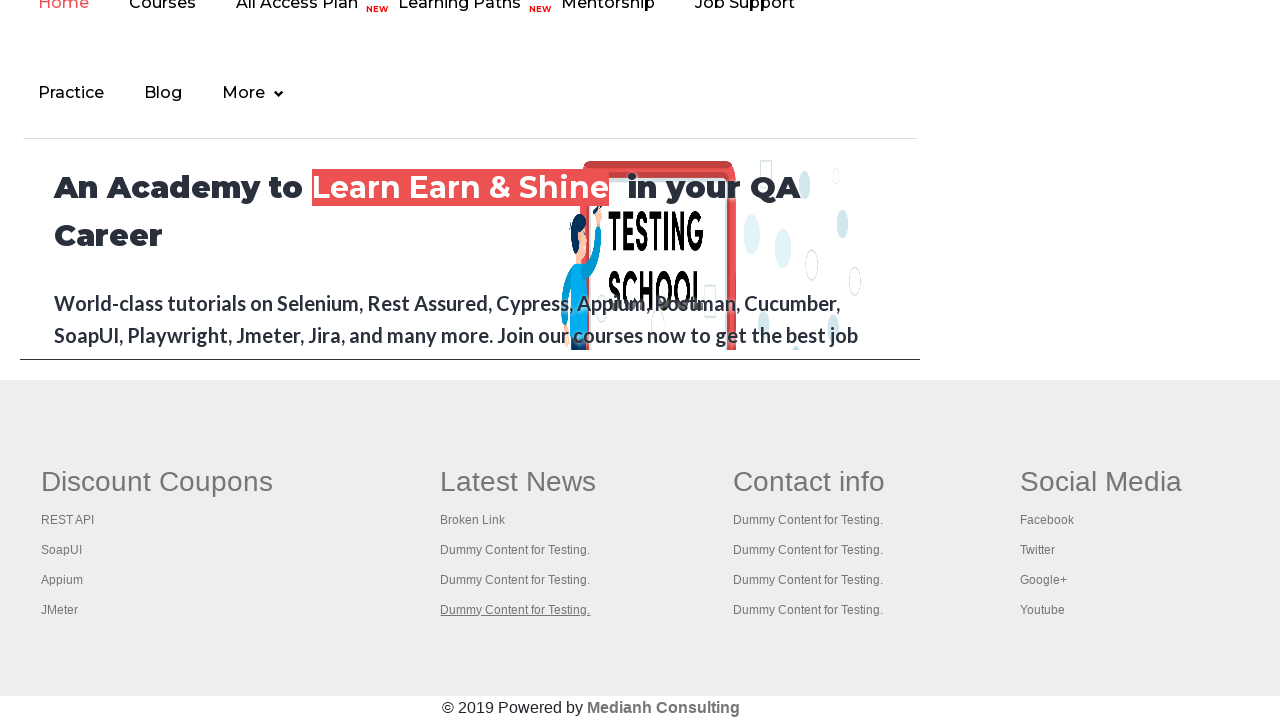

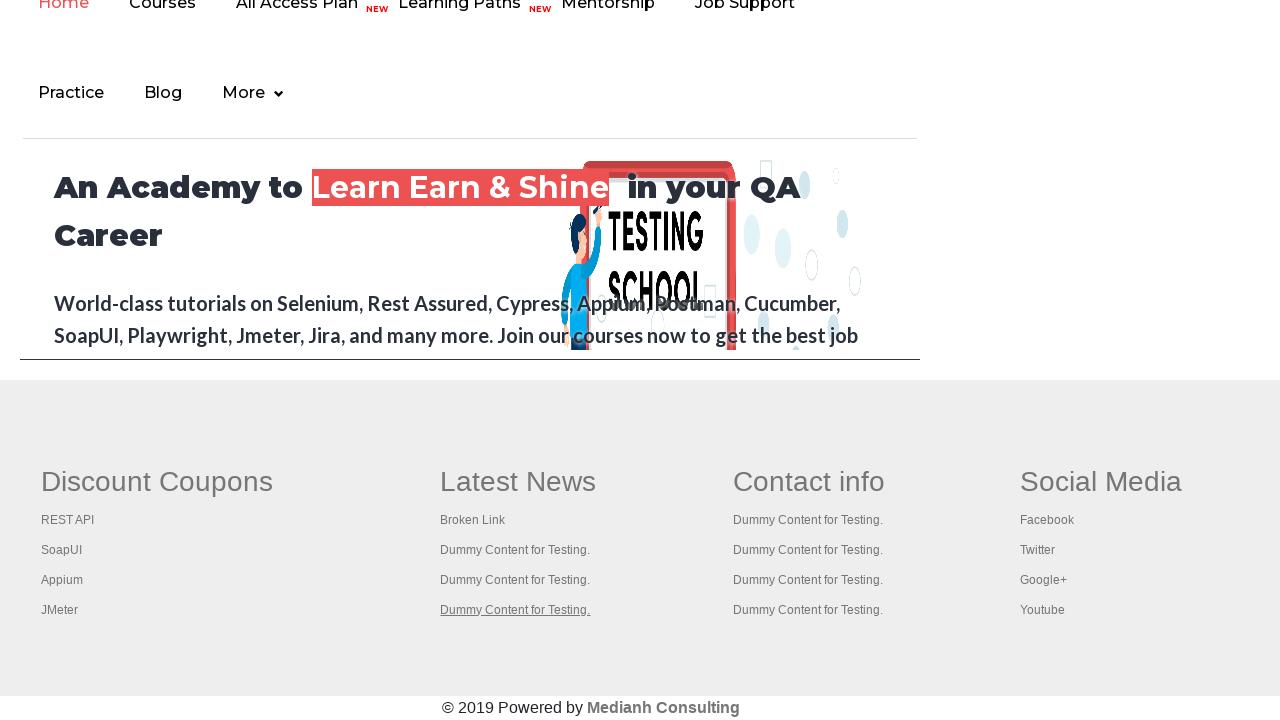